Tests sending a SPACE key press to a specific input element and verifies the page displays the correct key that was pressed.

Starting URL: http://the-internet.herokuapp.com/key_presses

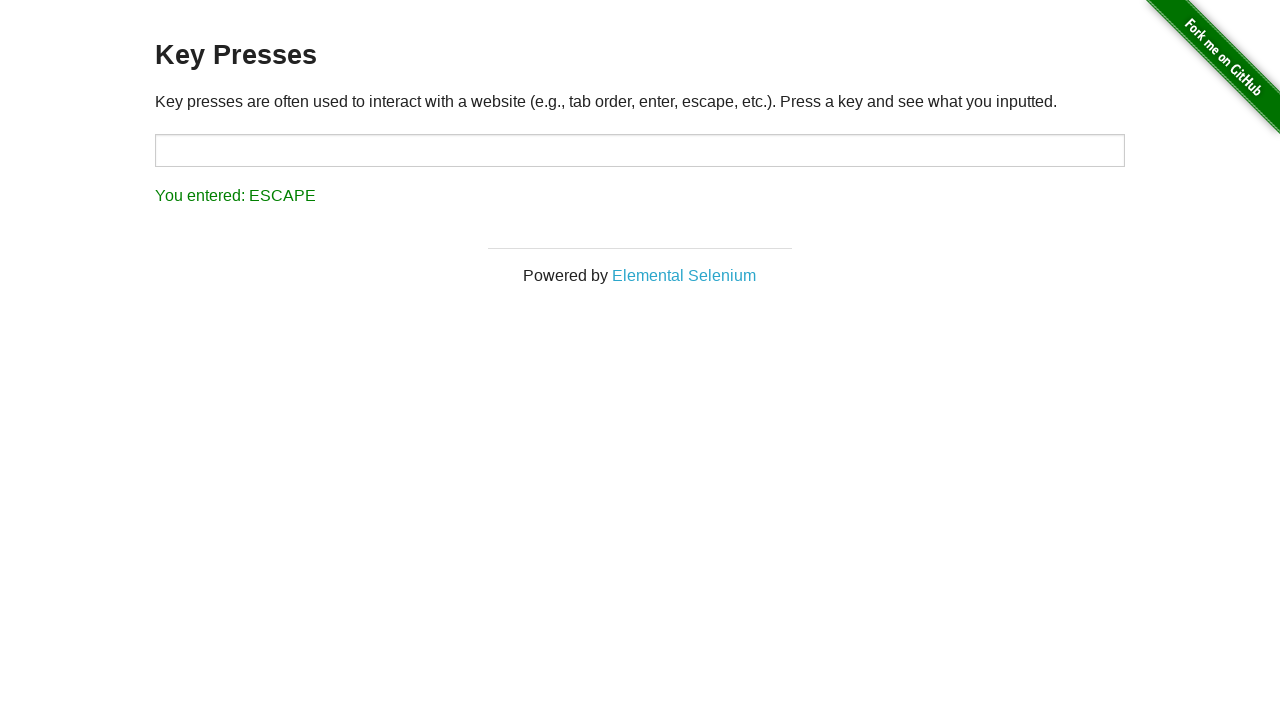

Navigated to key presses test page
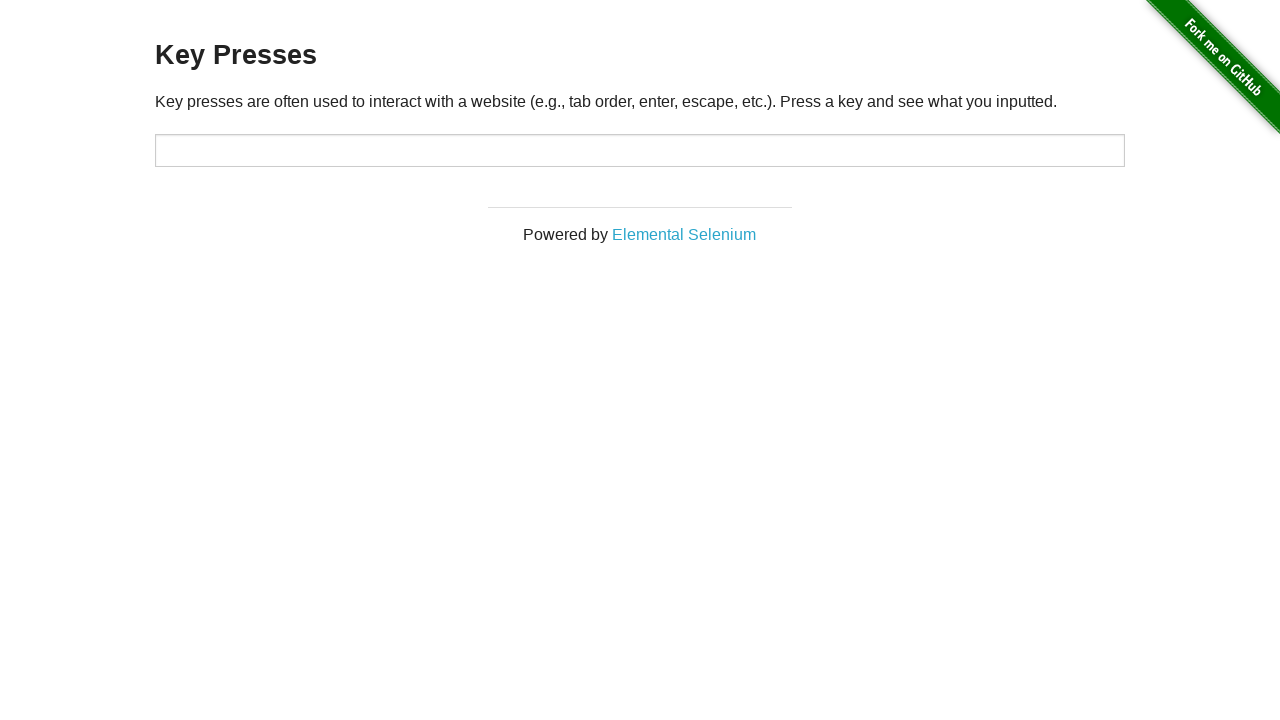

Pressed SPACE key on target input element on #target
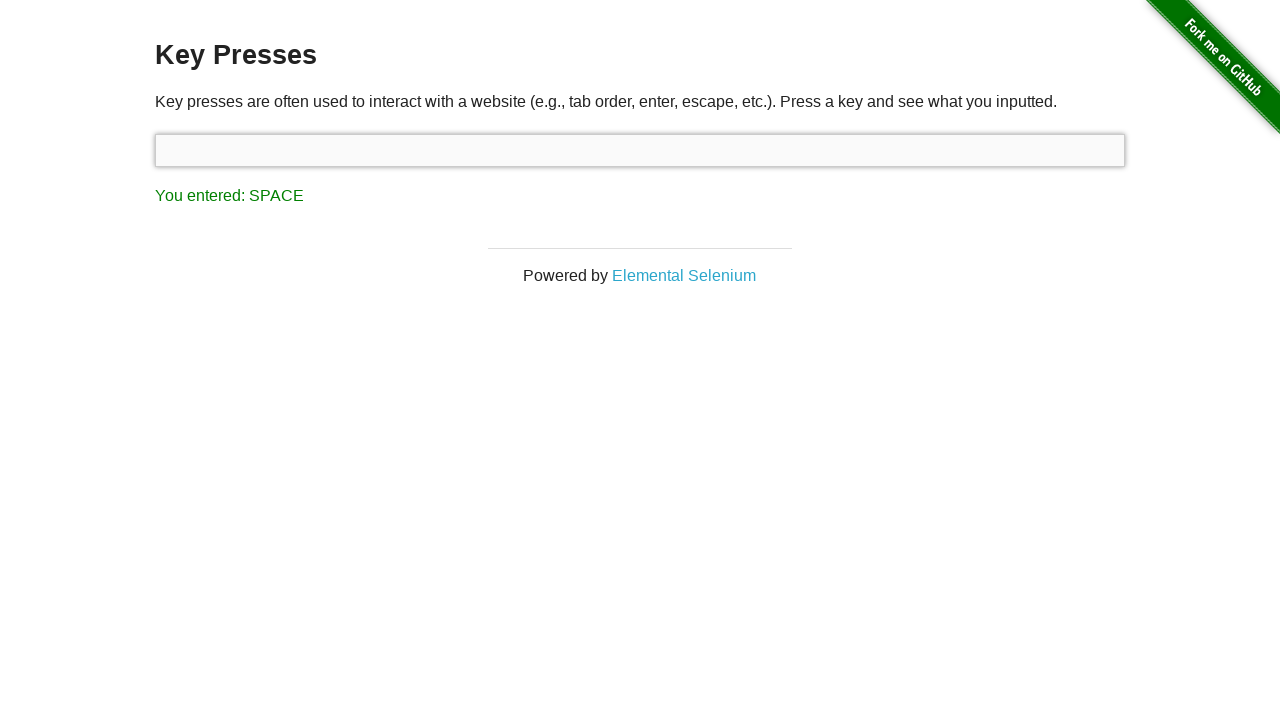

Result element loaded after key press
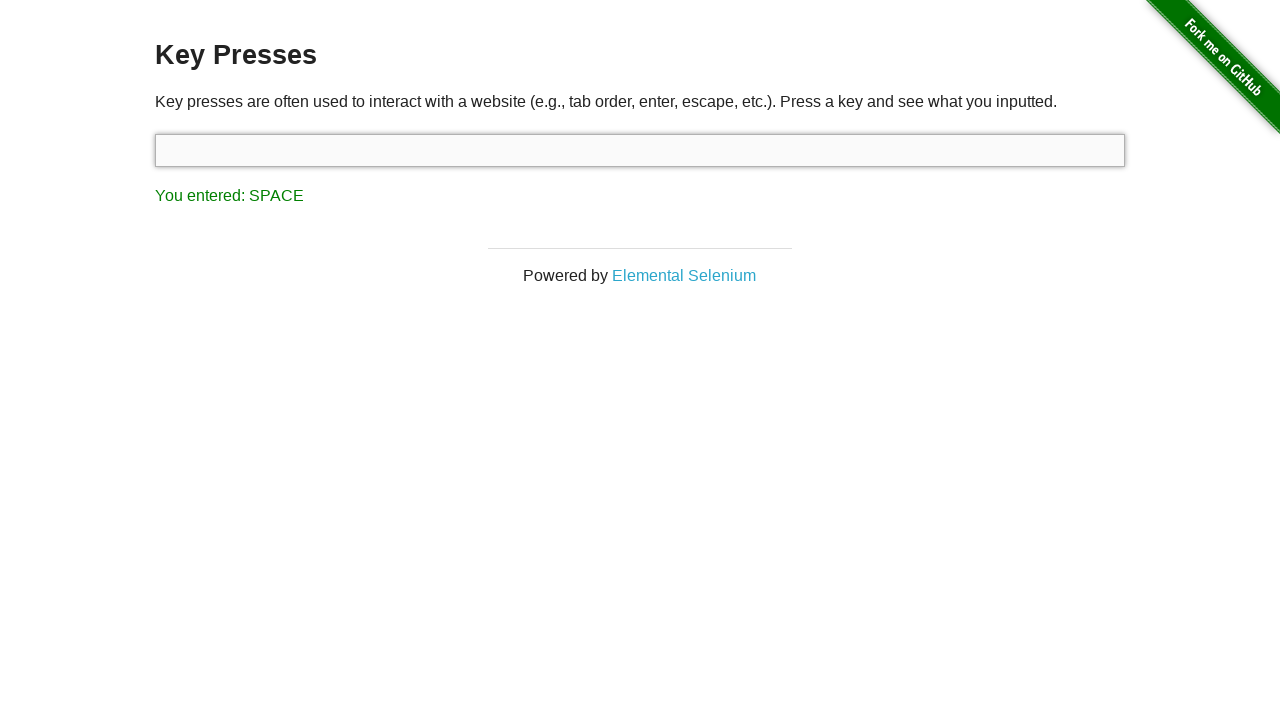

Retrieved result text: 'You entered: SPACE'
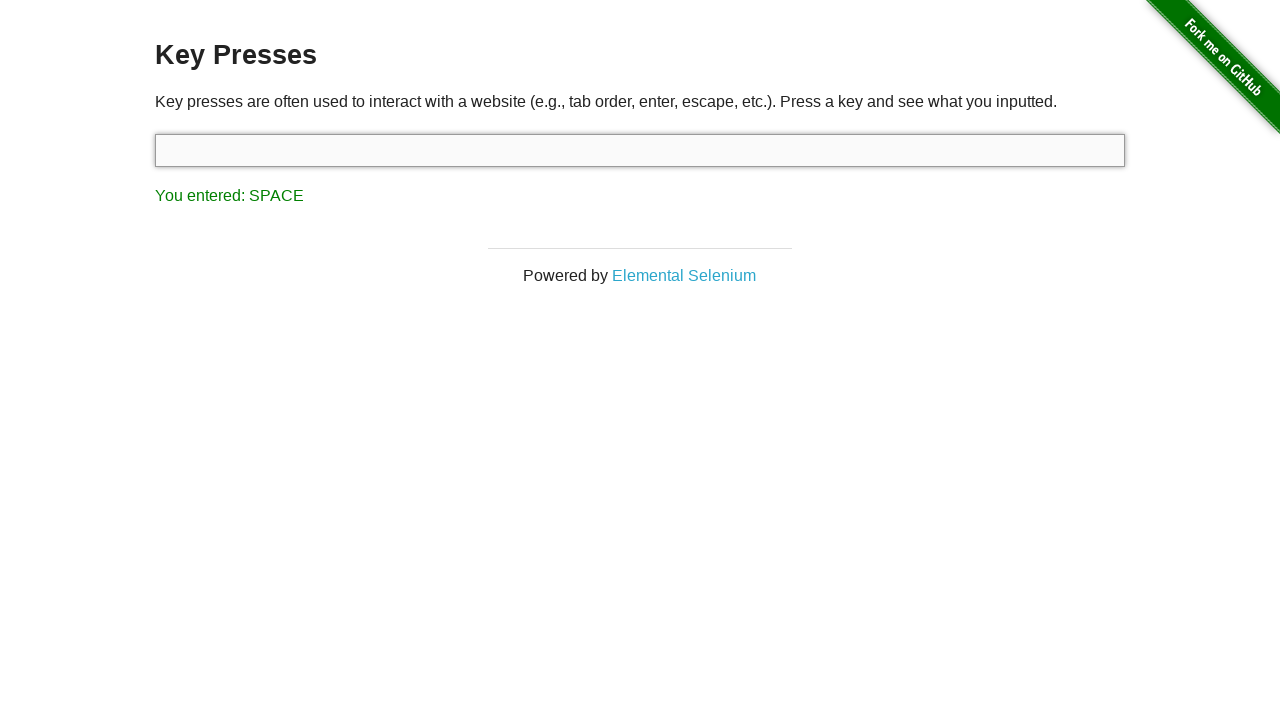

Verified result text displays 'You entered: SPACE'
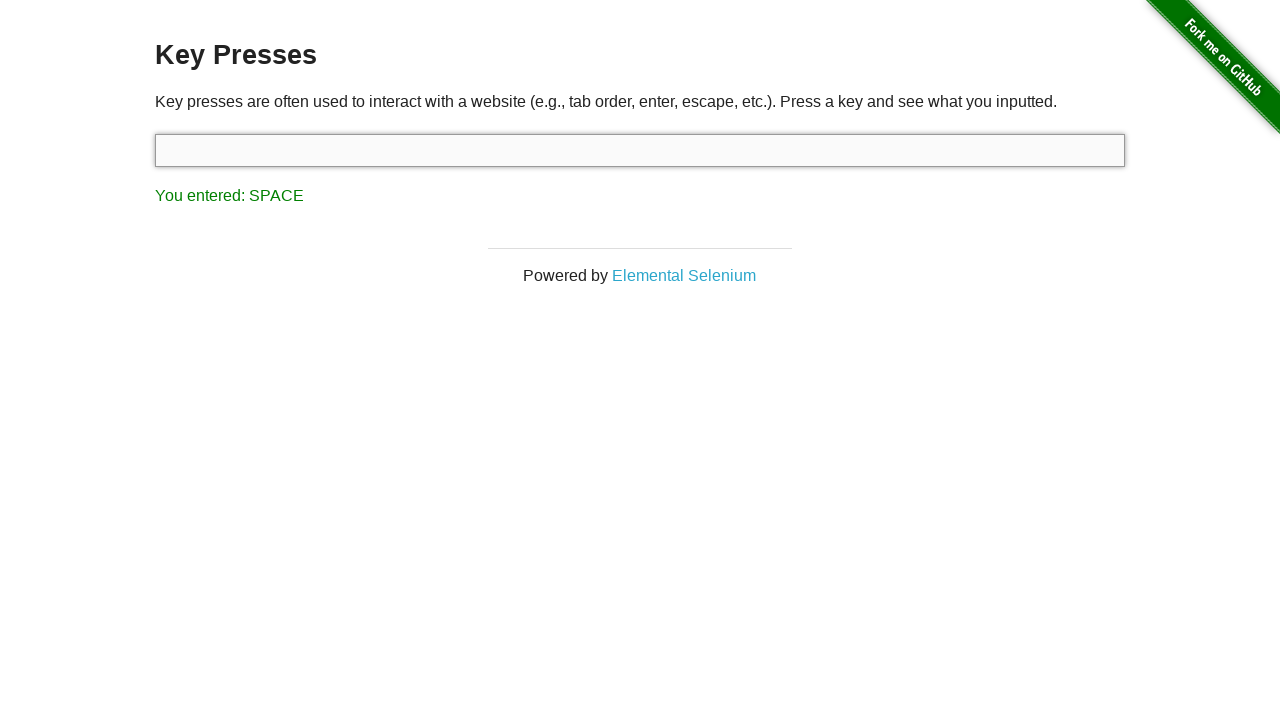

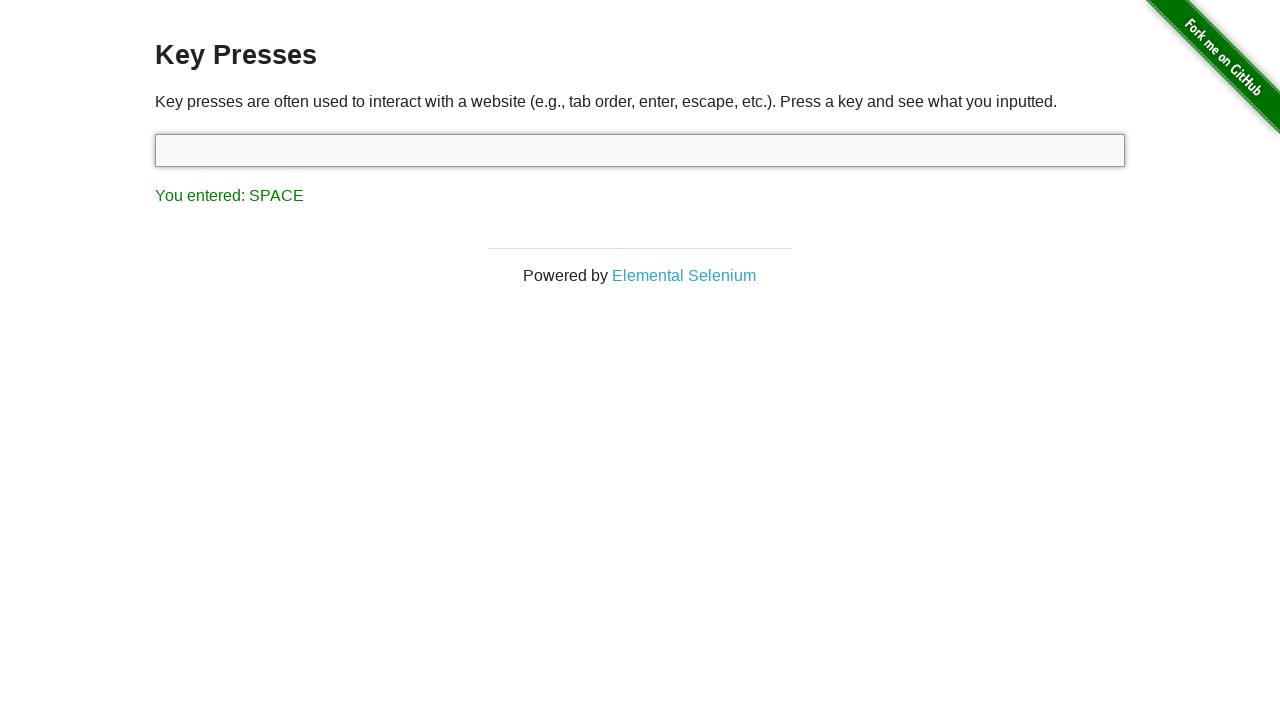